Clicks the Remove button and verifies the checkbox disappears and a confirmation message appears

Starting URL: http://the-internet.herokuapp.com/dynamic_controls

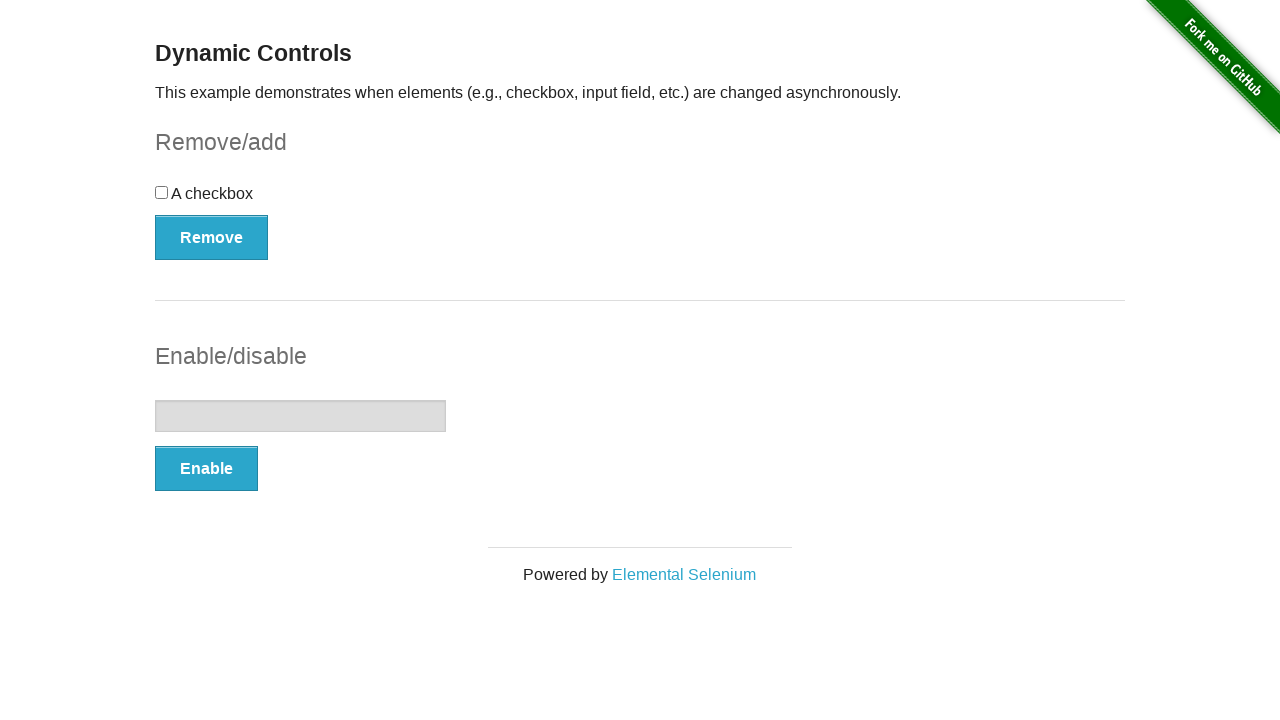

Clicked the Remove button to delete the checkbox at (212, 237) on xpath=//form[@id='checkbox-example']/button[@type='button']
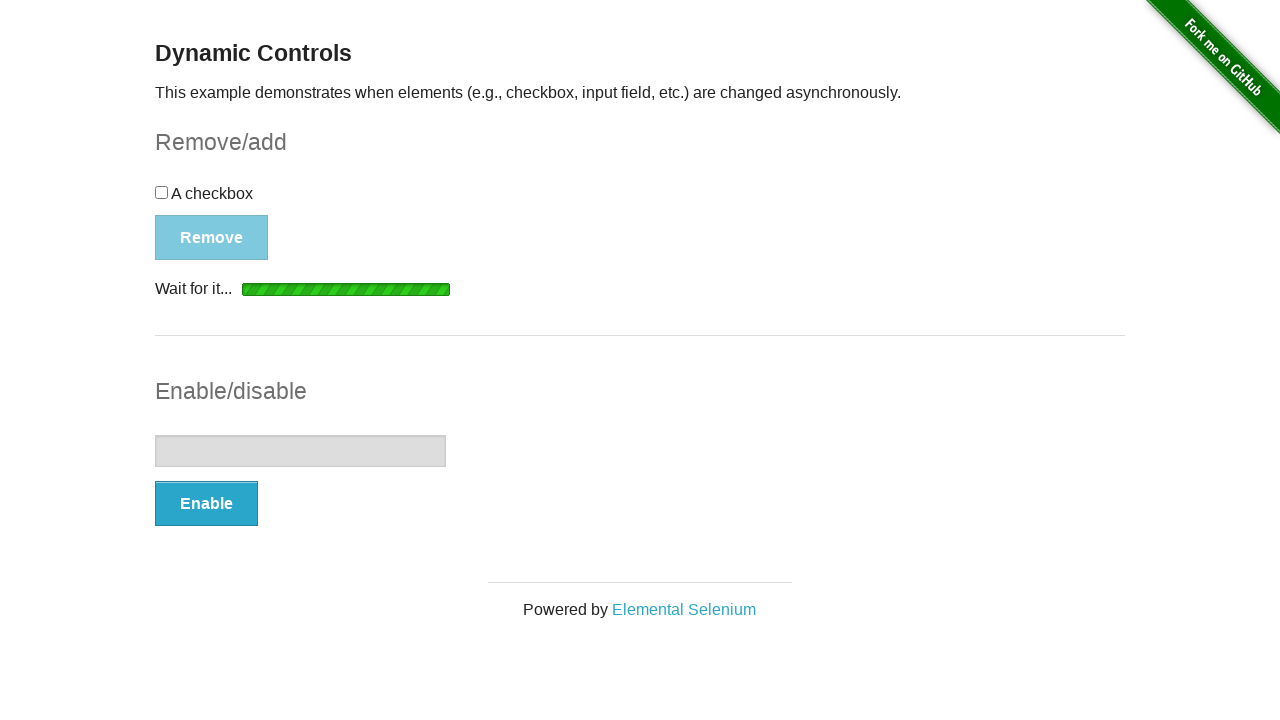

Waited for confirmation message to appear
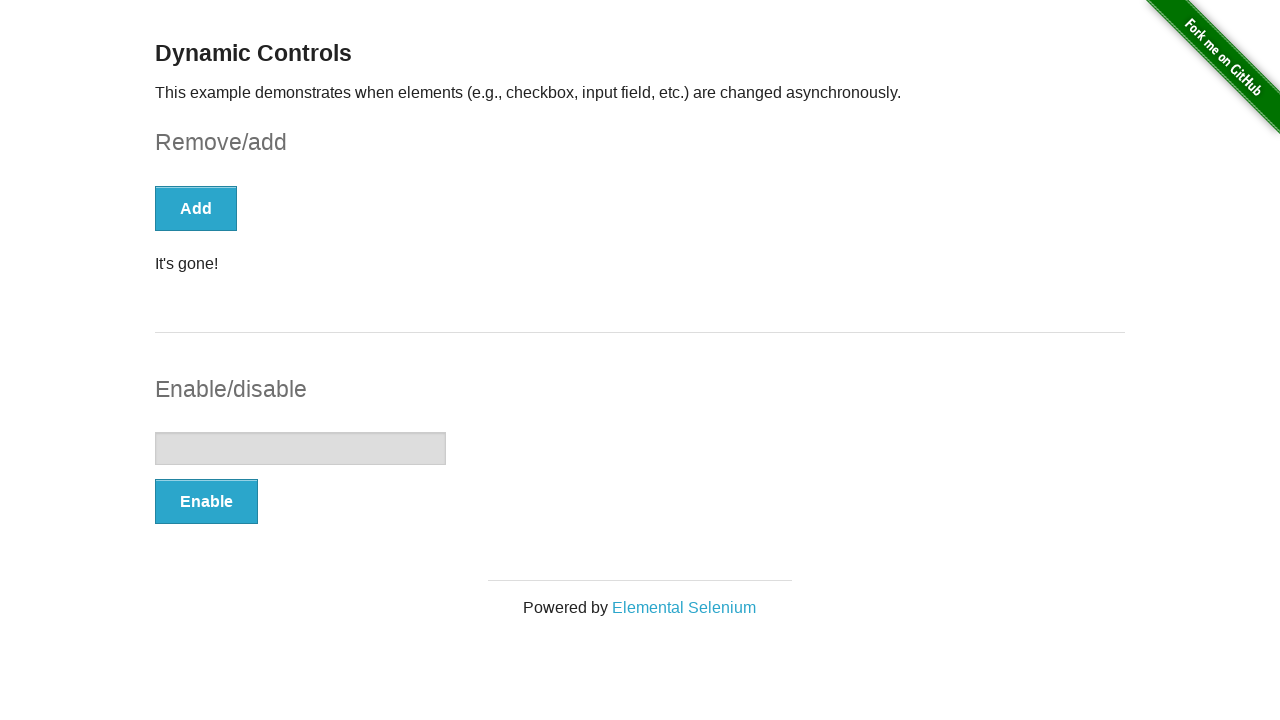

Verified checkbox count is 0
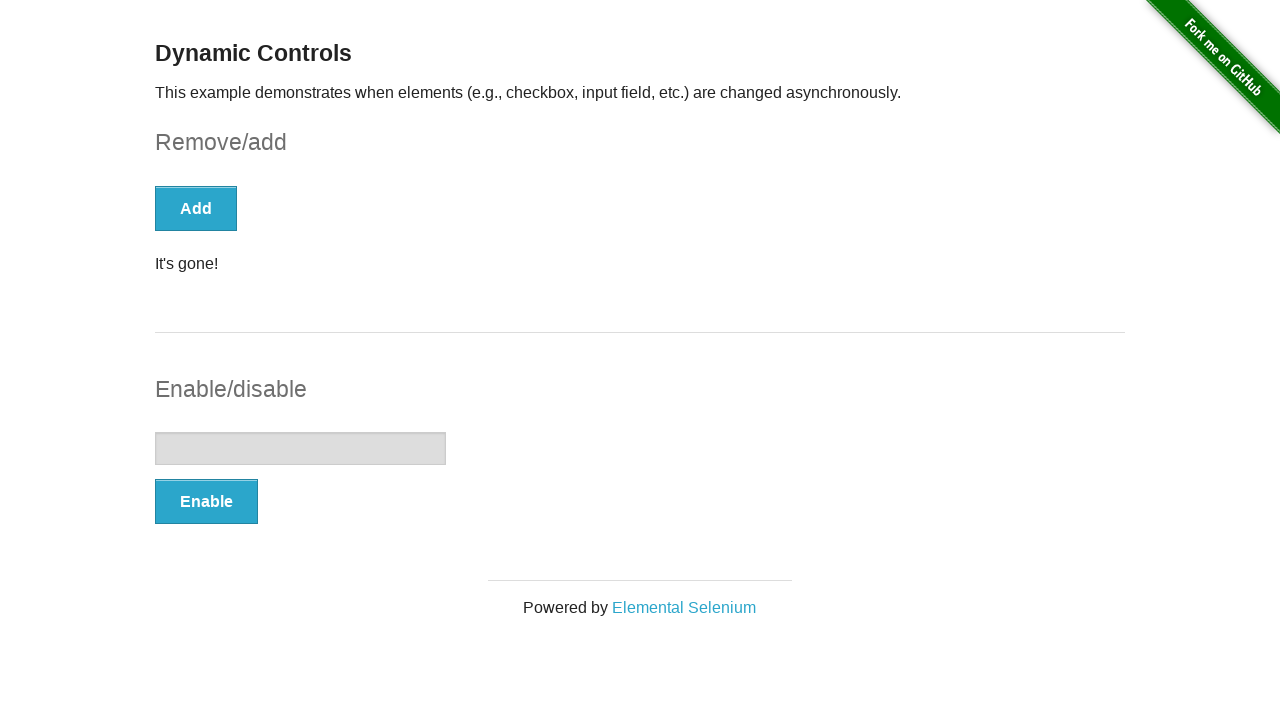

Assertion passed: checkbox successfully removed
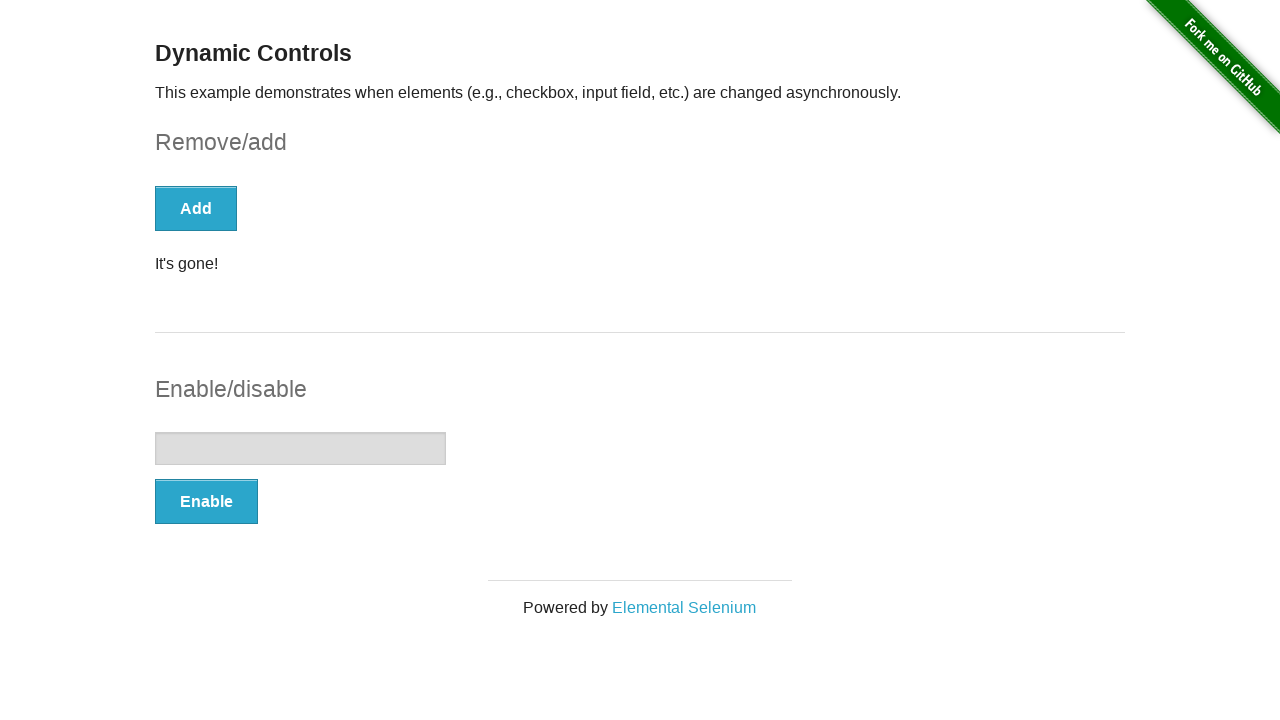

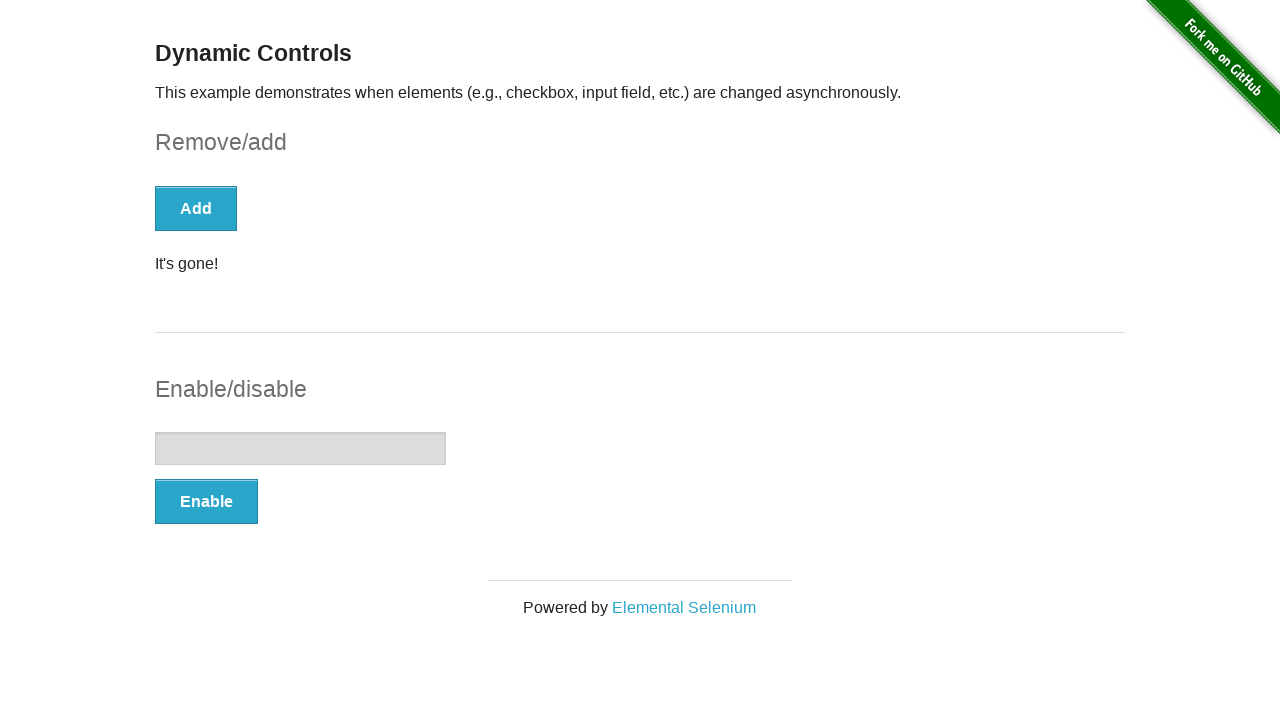